Tests checkbox functionality by finding all checkboxes on the page and clicking the one with value "option2", then verifying it is selected

Starting URL: https://rahulshettyacademy.com/AutomationPractice/

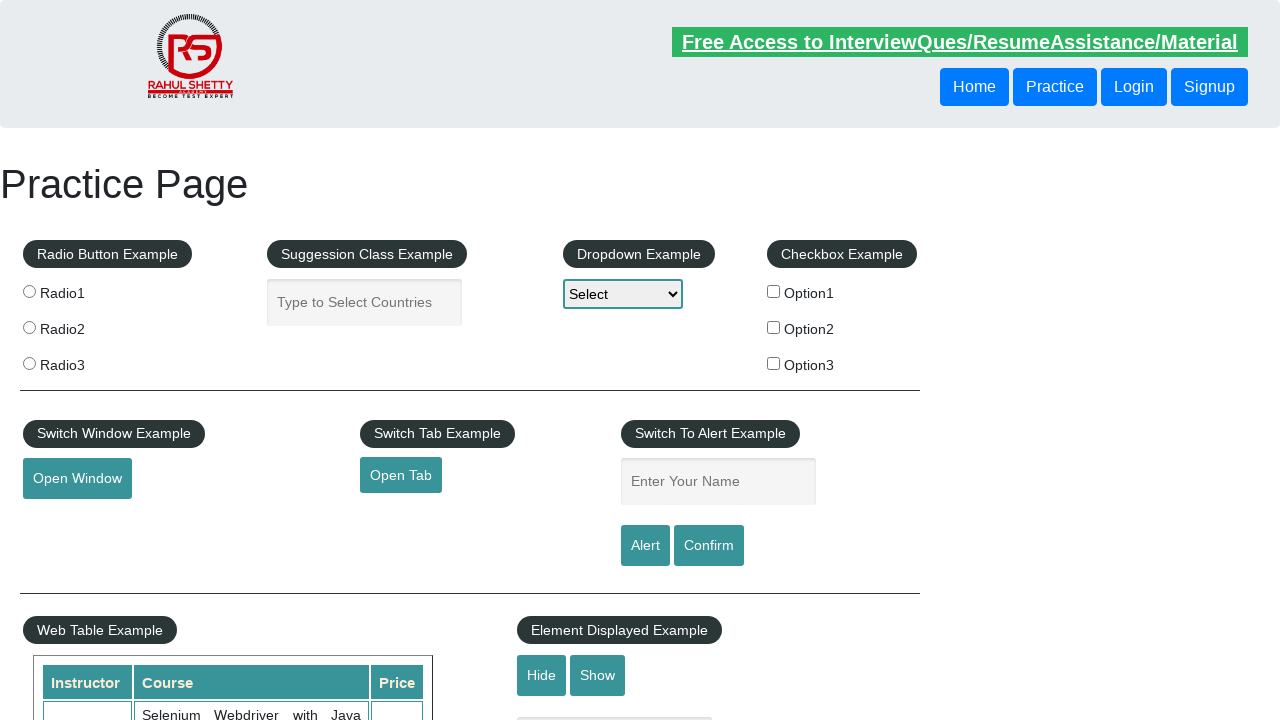

Navigated to Automation Practice page
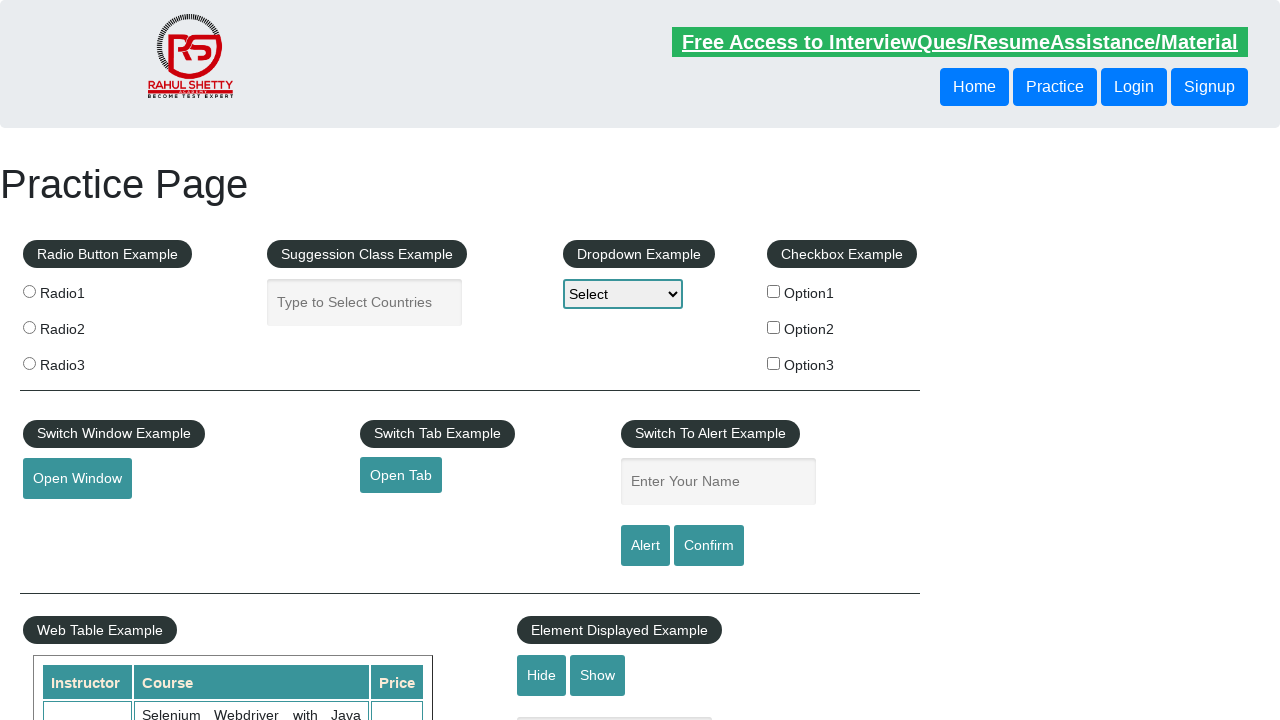

Located all checkbox elements on the page
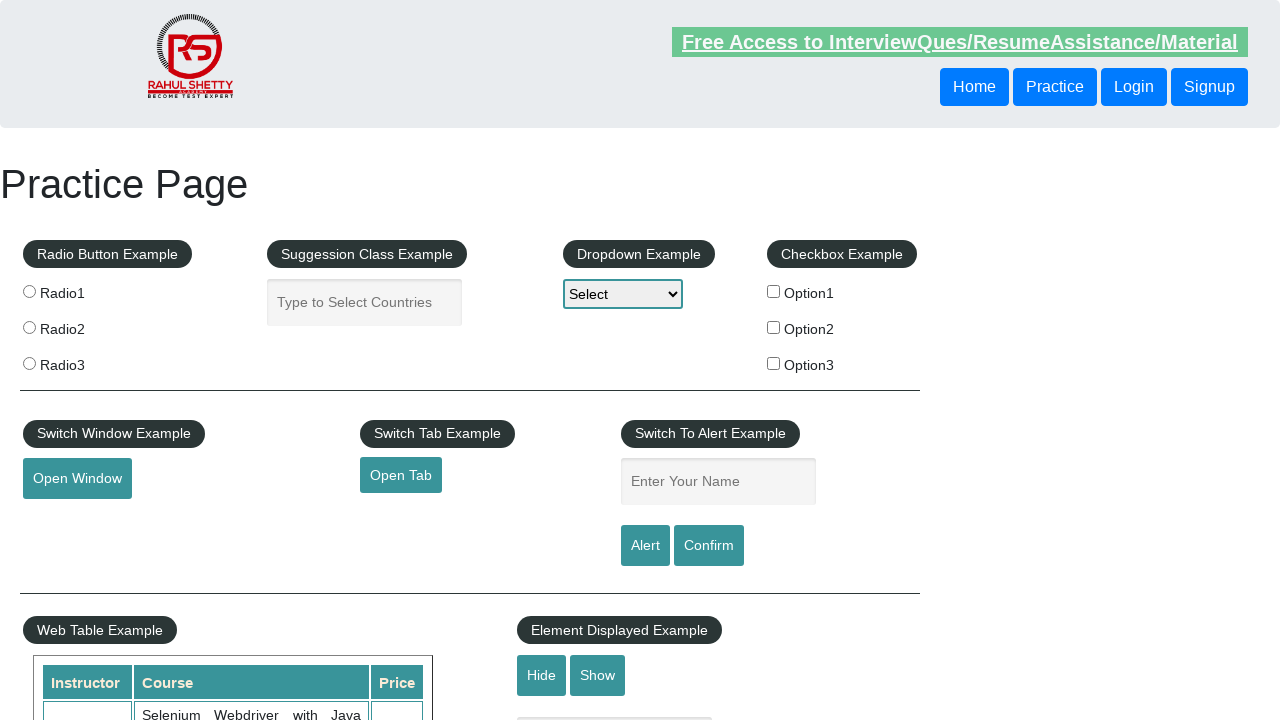

Found 3 checkboxes on the page
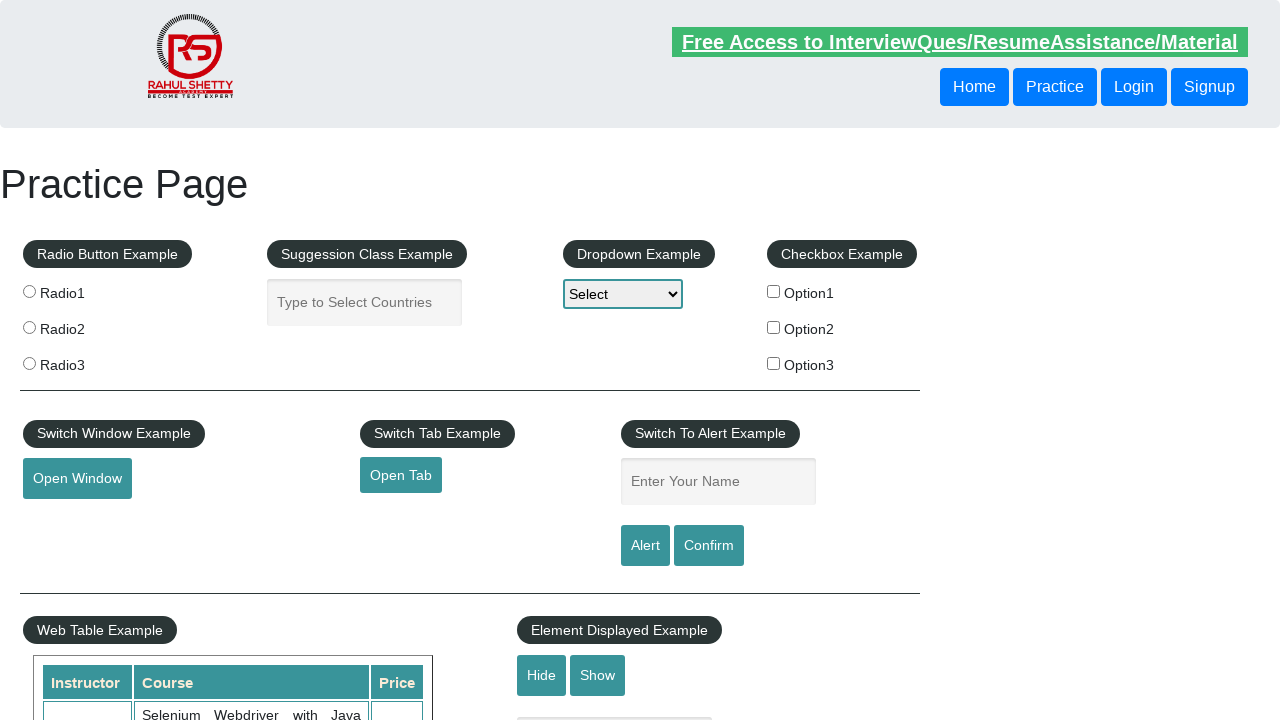

Inspecting checkbox at index 0
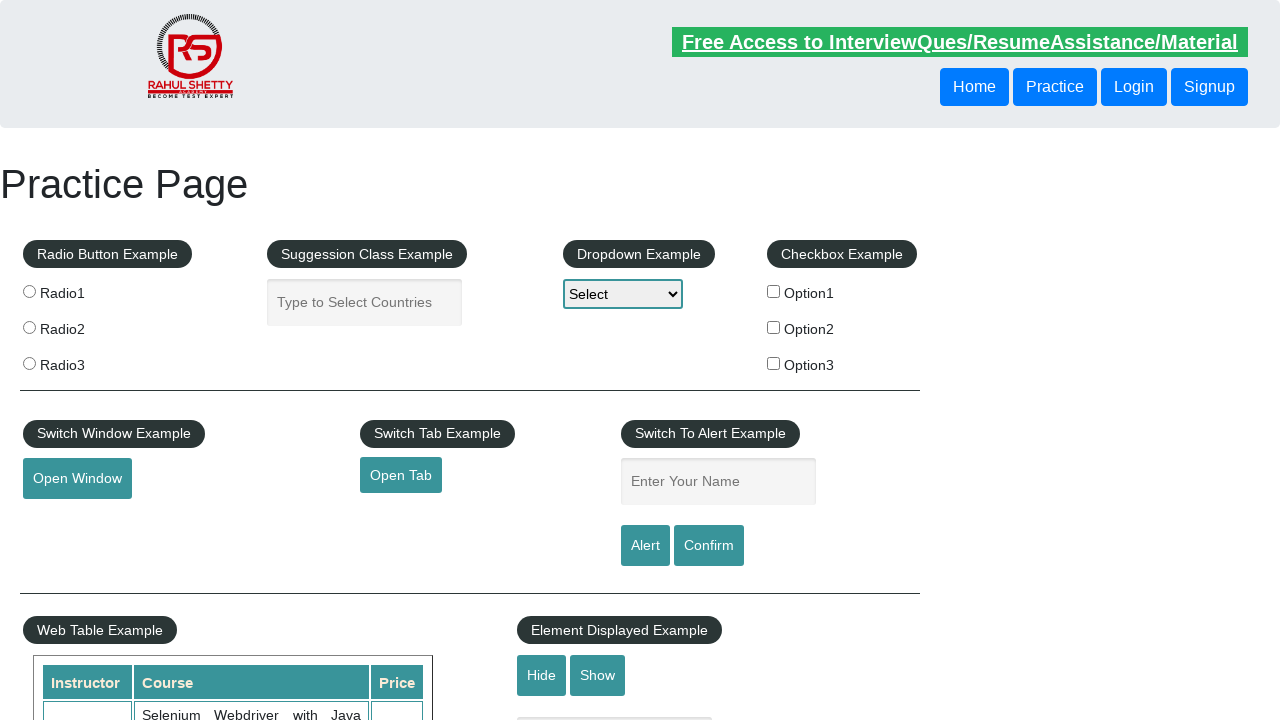

Inspecting checkbox at index 1
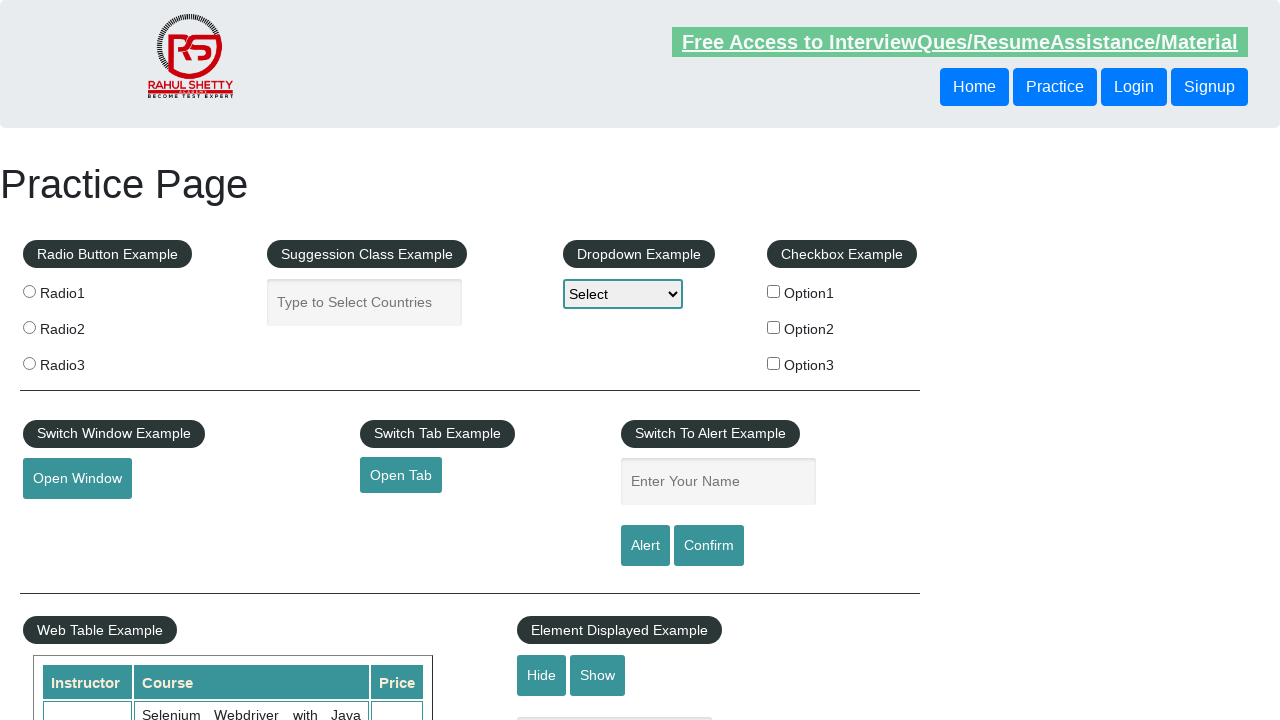

Found checkbox with value 'option2'
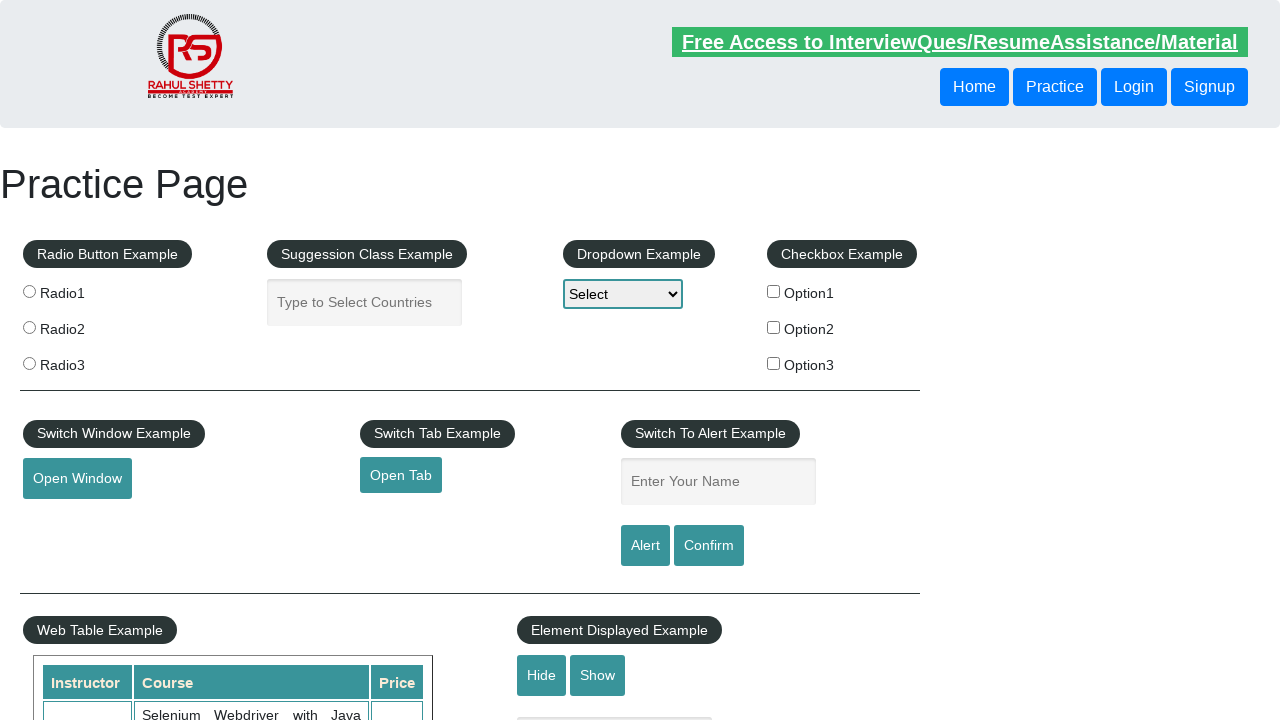

Clicked checkbox with value 'option2' at (774, 327) on input[type='checkbox'] >> nth=1
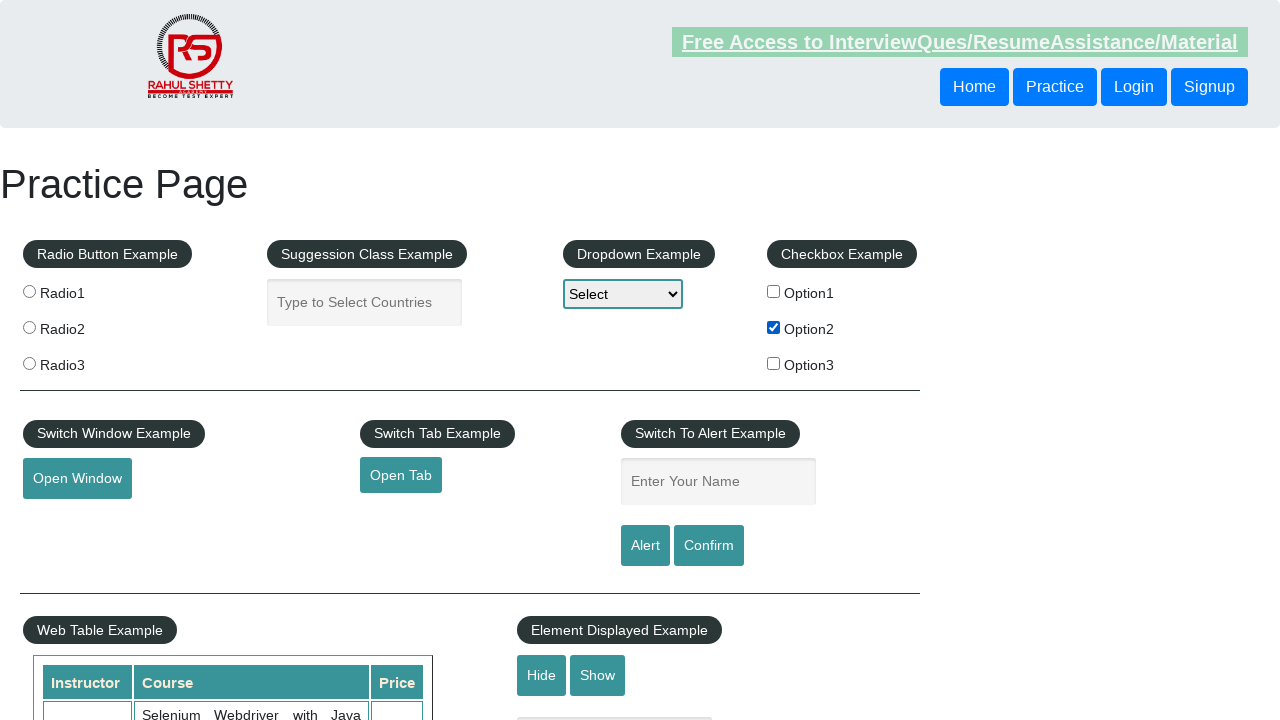

Verified that checkbox 'option2' is now selected
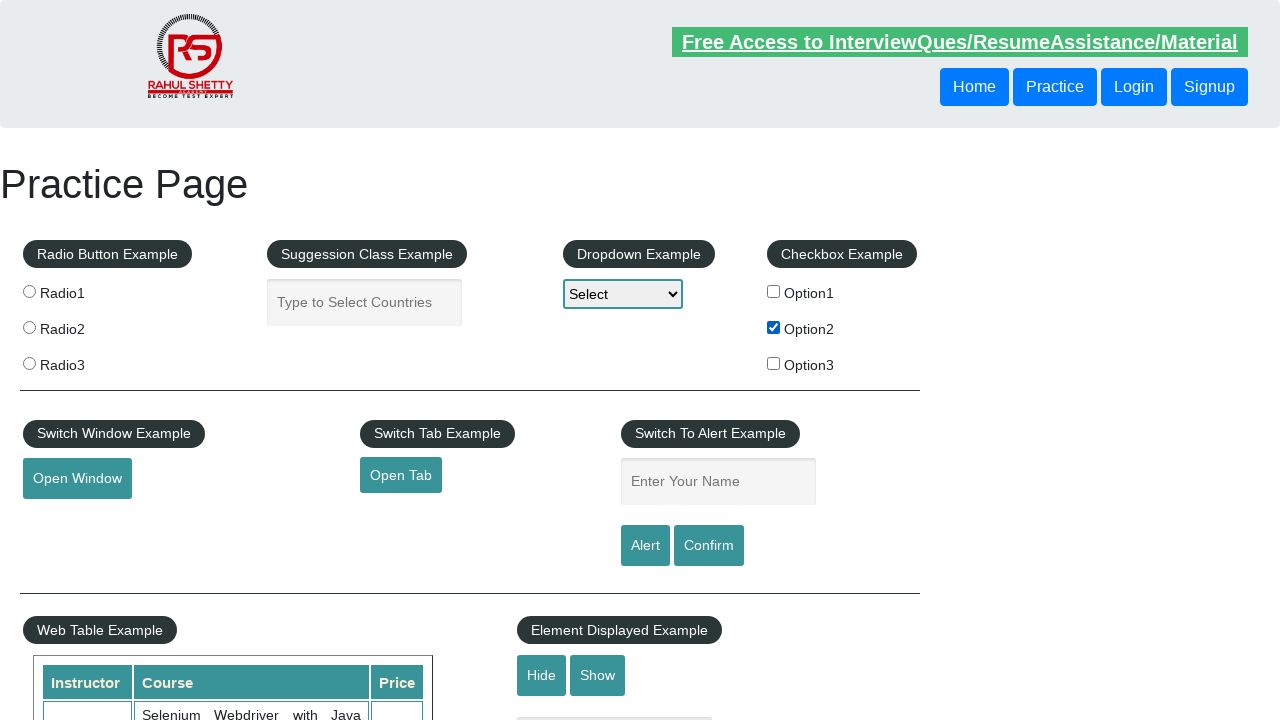

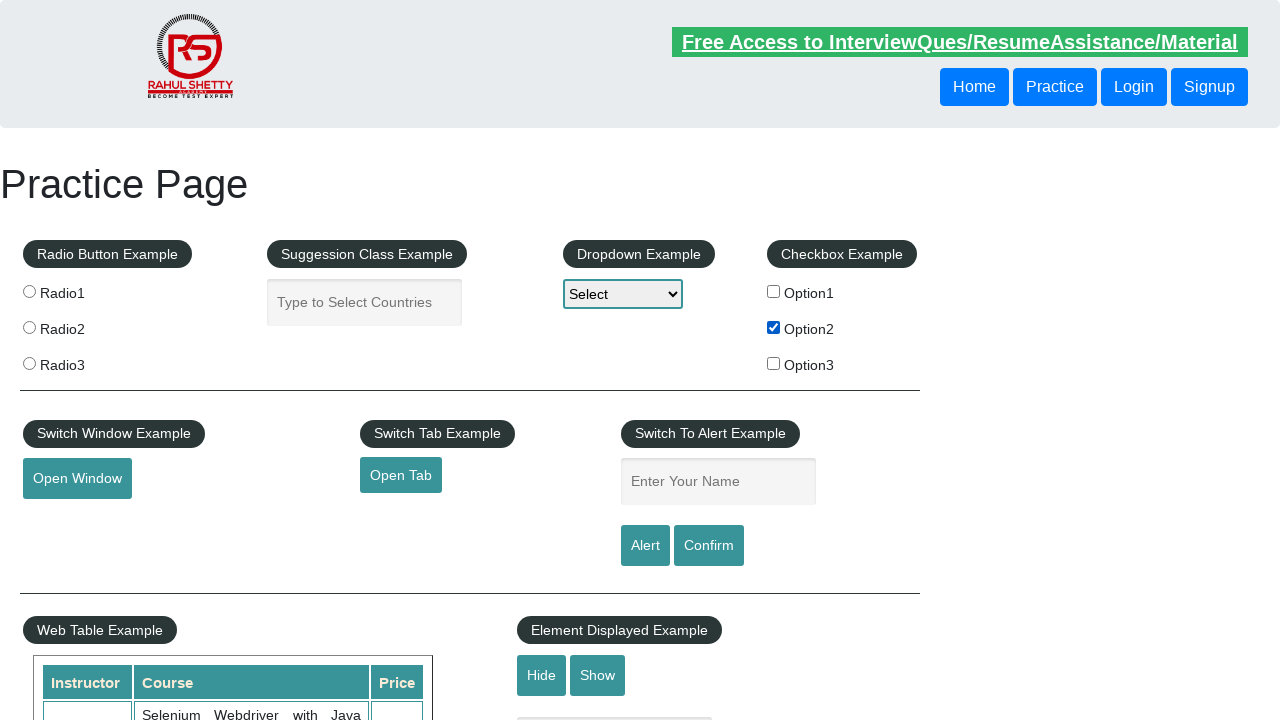